Tests the Python.org search functionality by entering "pycon" in the search box and submitting the search

Starting URL: http://www.python.org

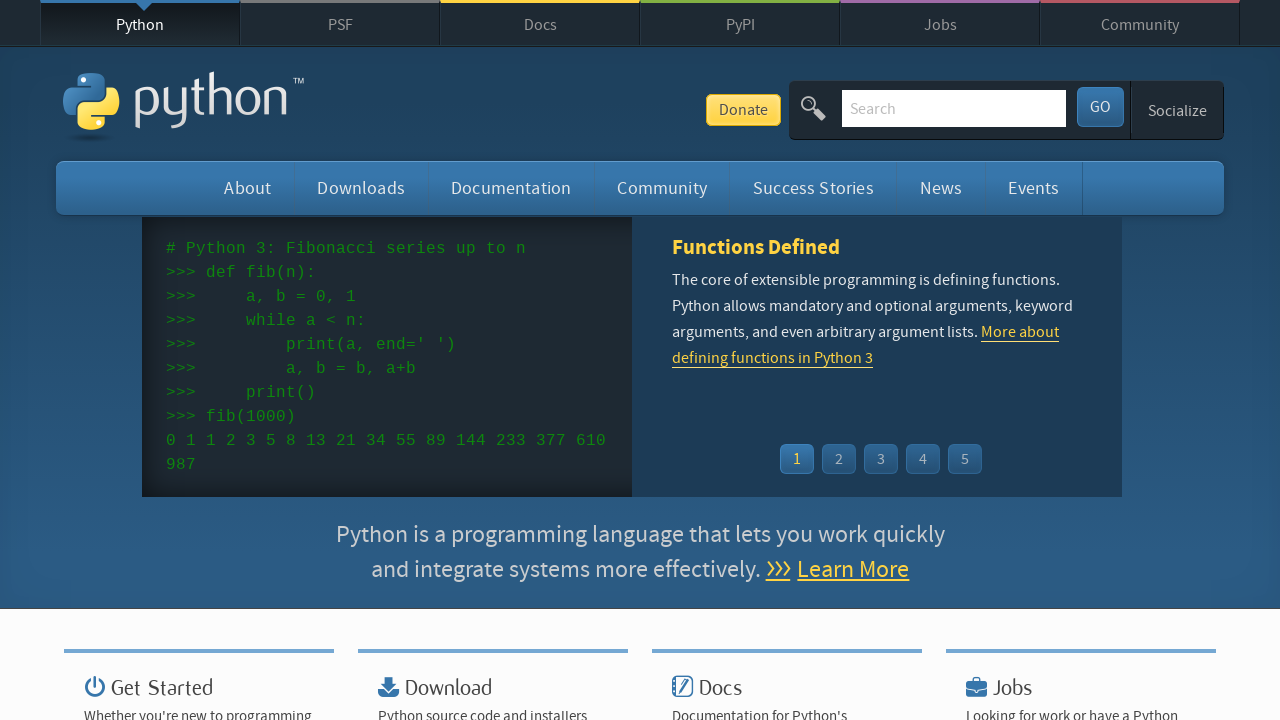

Verified page title contains 'Python'
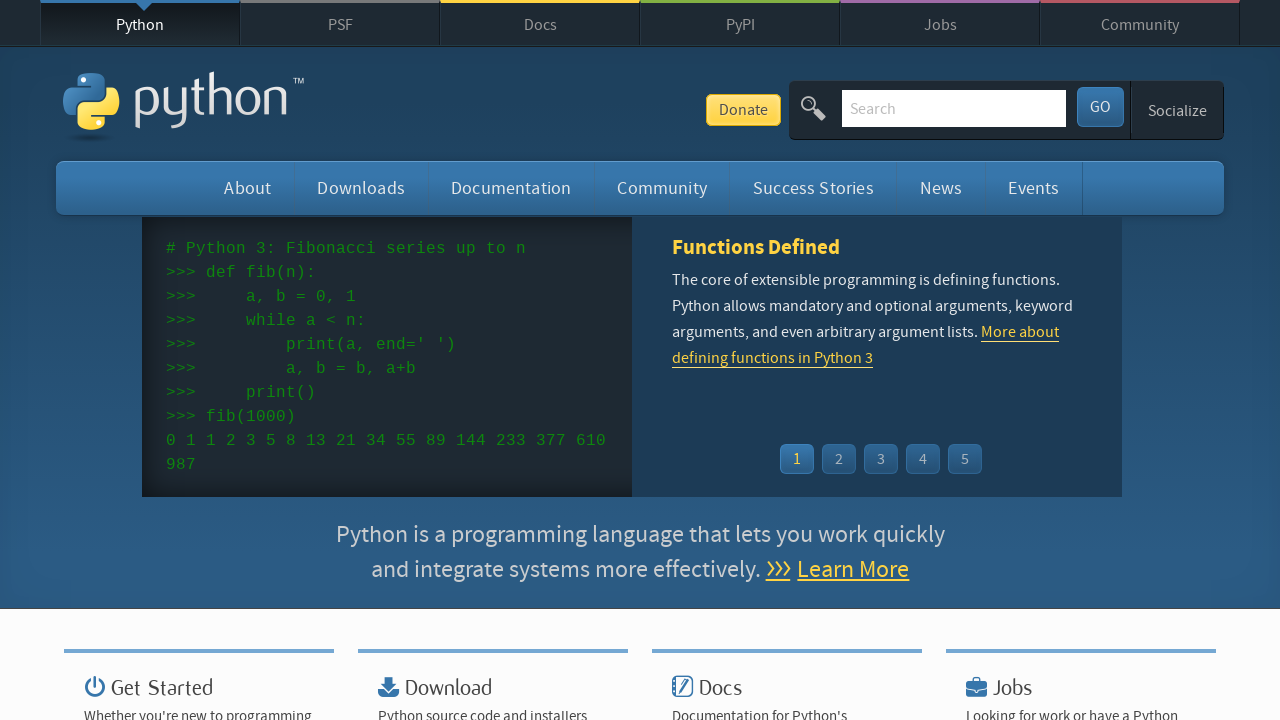

Filled search box with 'pycon' on input[name='q']
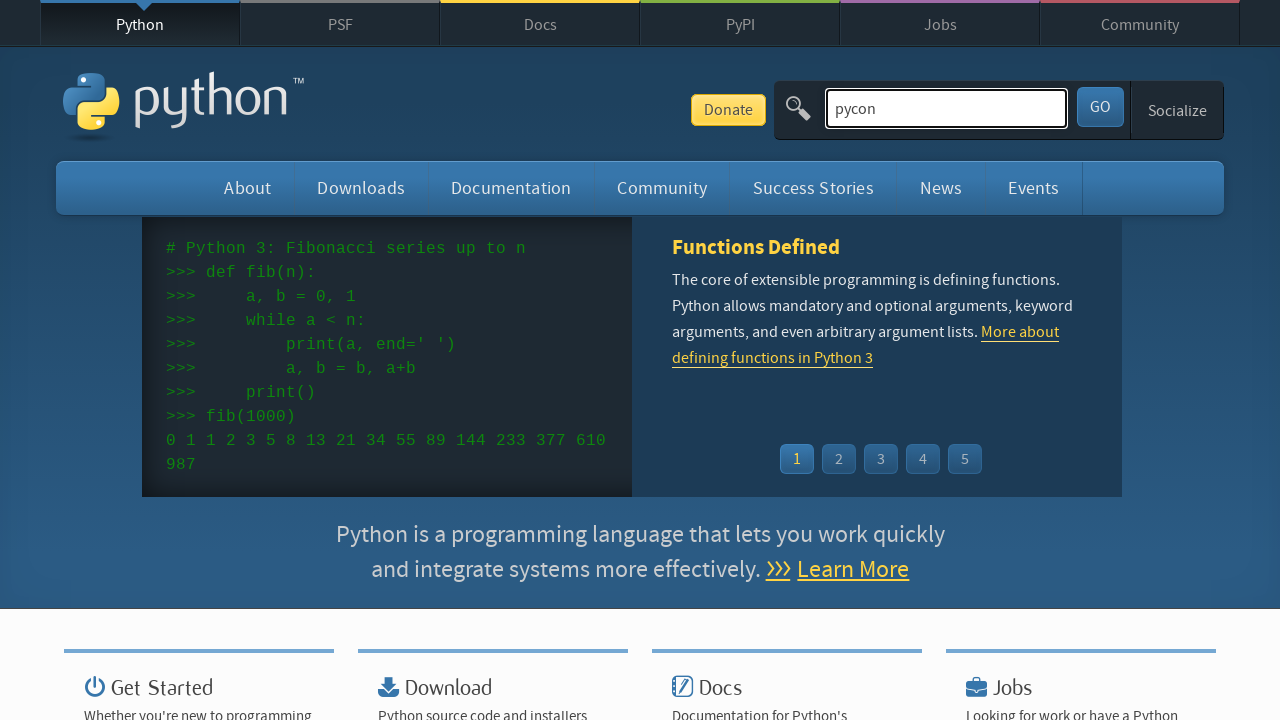

Pressed Enter to submit search on input[name='q']
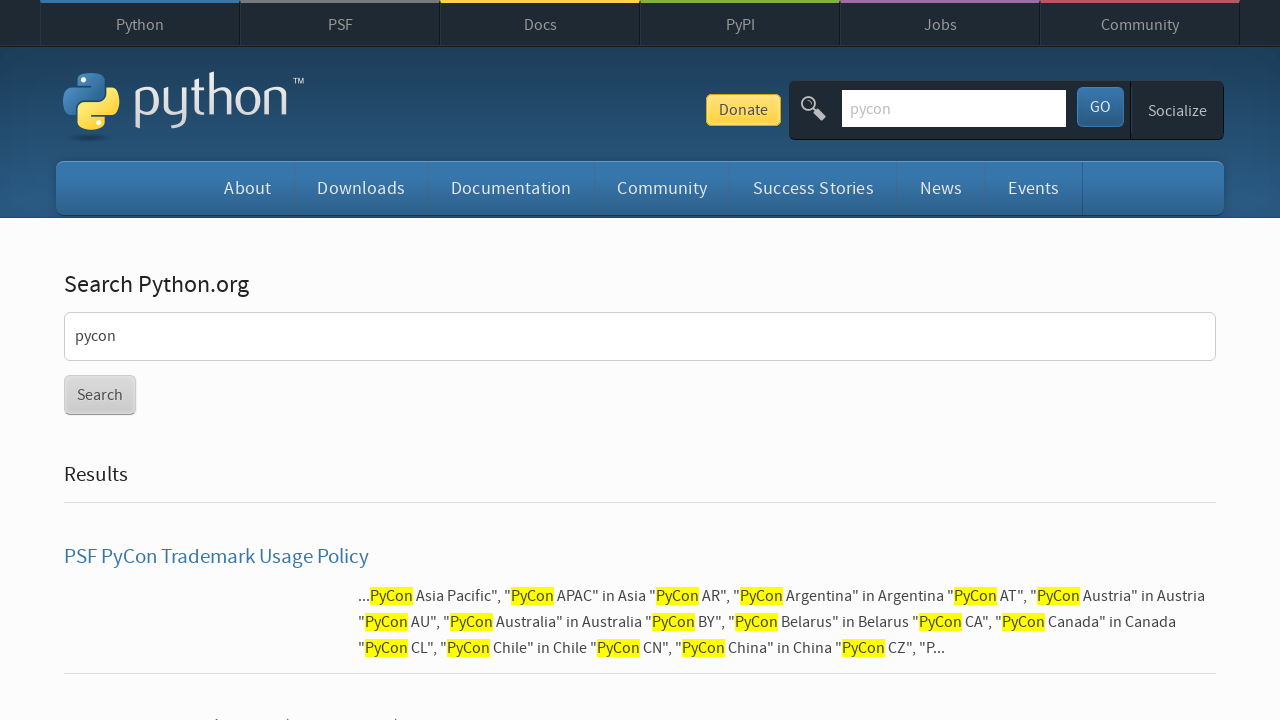

Waited for page to reach network idle state
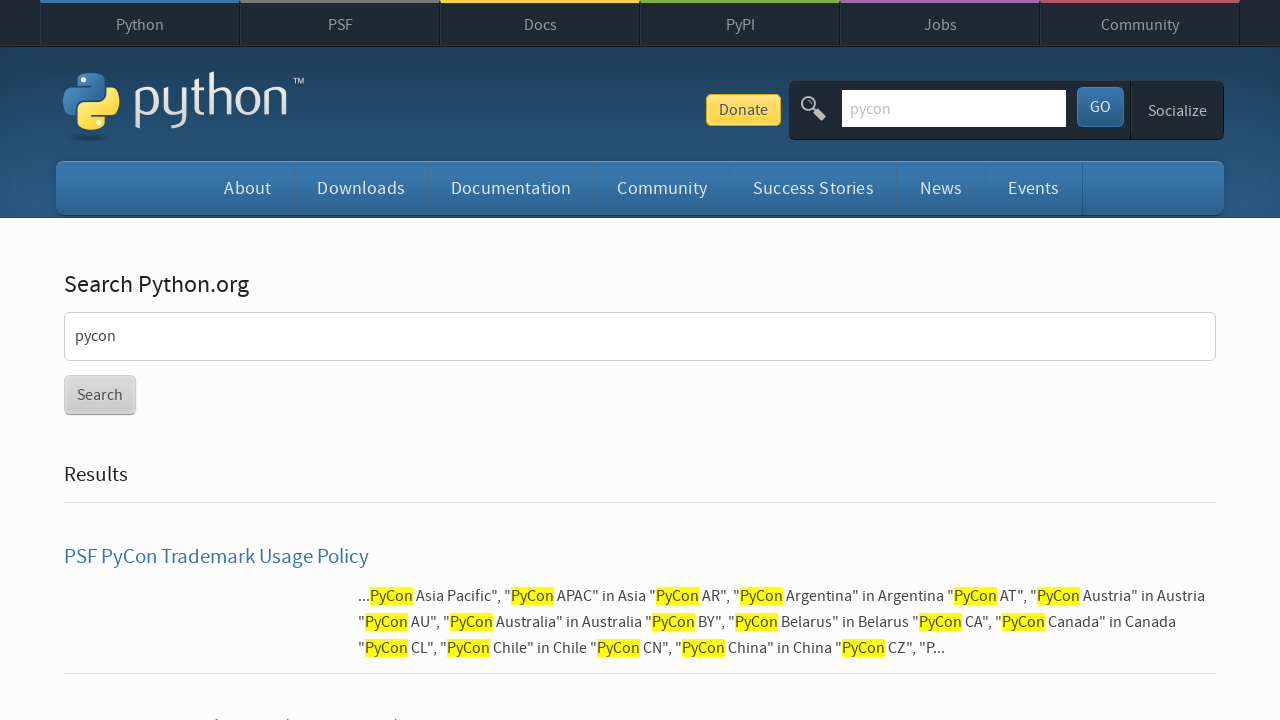

Verified search returned results (no 'No results found' message)
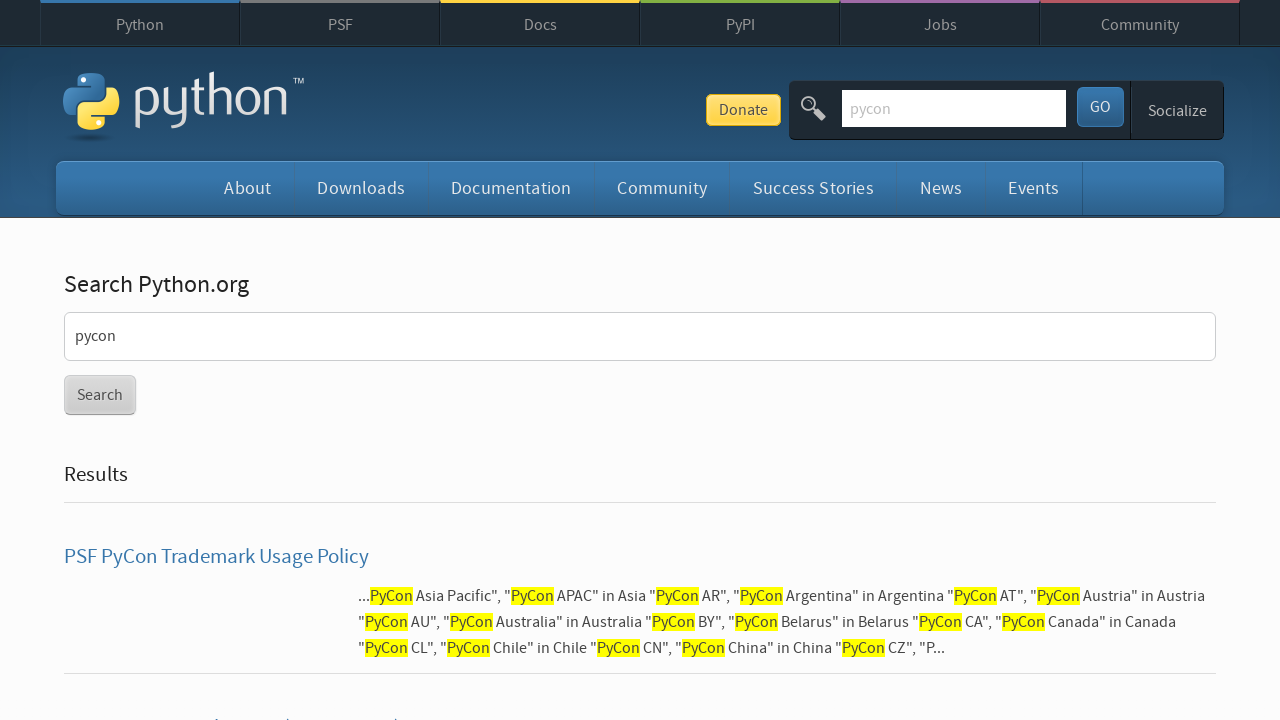

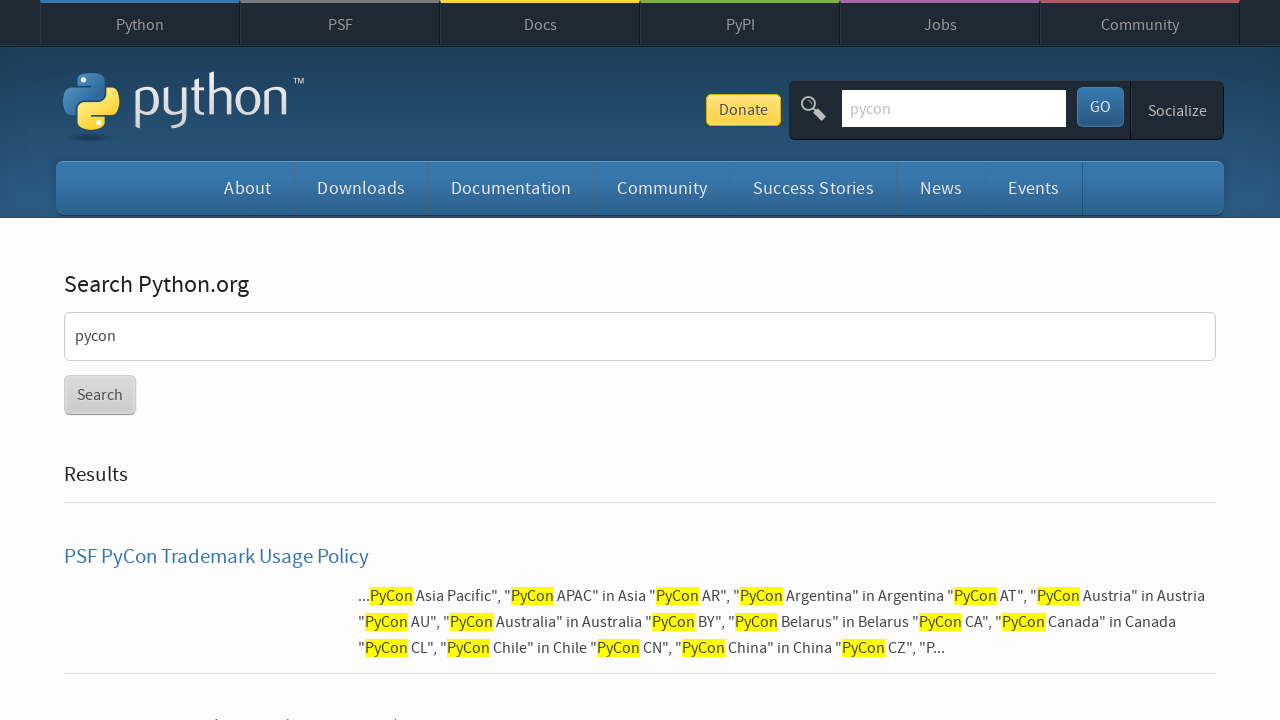